Tests JavaScript alert handling by clicking a button that triggers an alert, then accepting (dismissing) the alert dialog.

Starting URL: http://the-internet.herokuapp.com/javascript_alerts

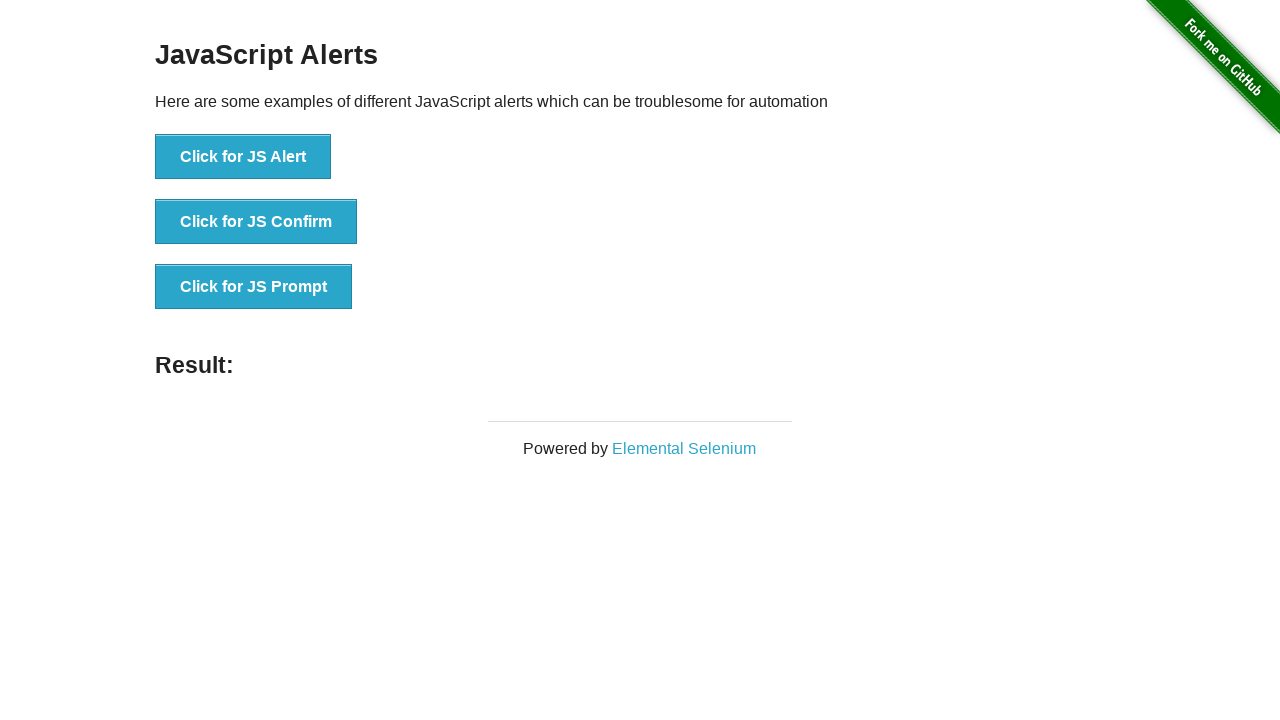

Clicked button to trigger JavaScript alert at (243, 157) on xpath=//button[contains(text(),'Alert')]
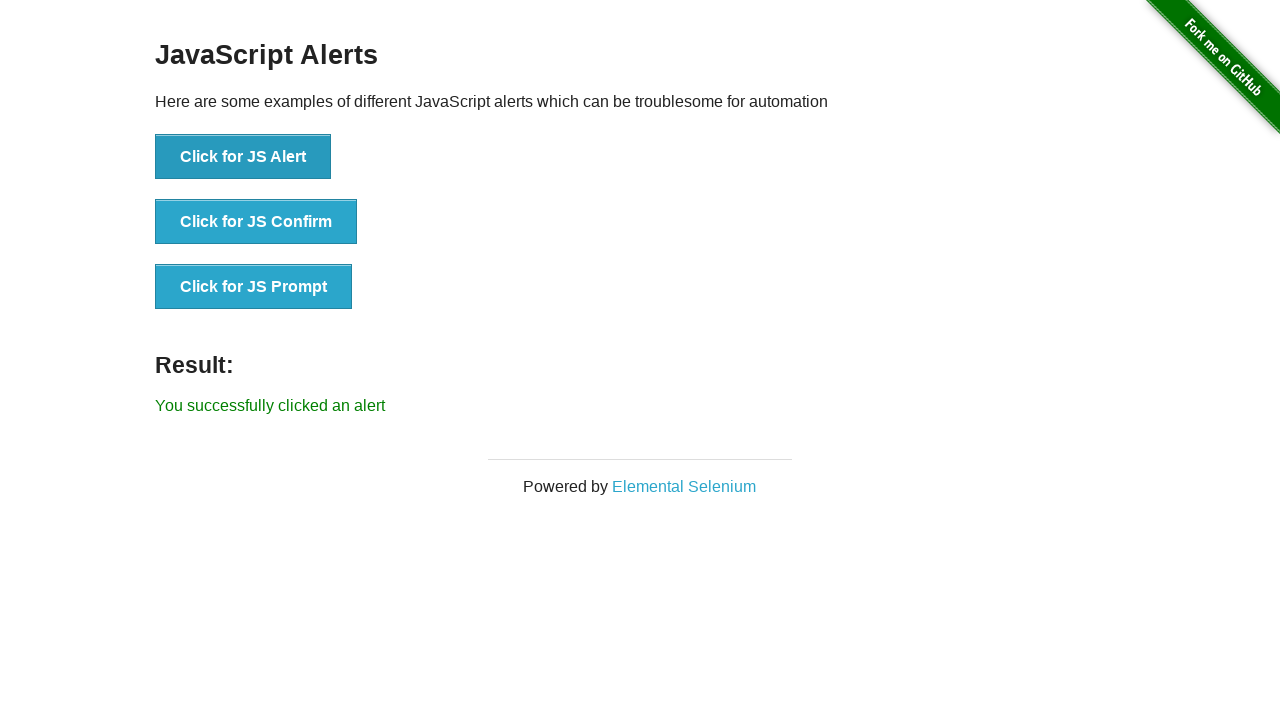

Set up dialog handler to accept alerts
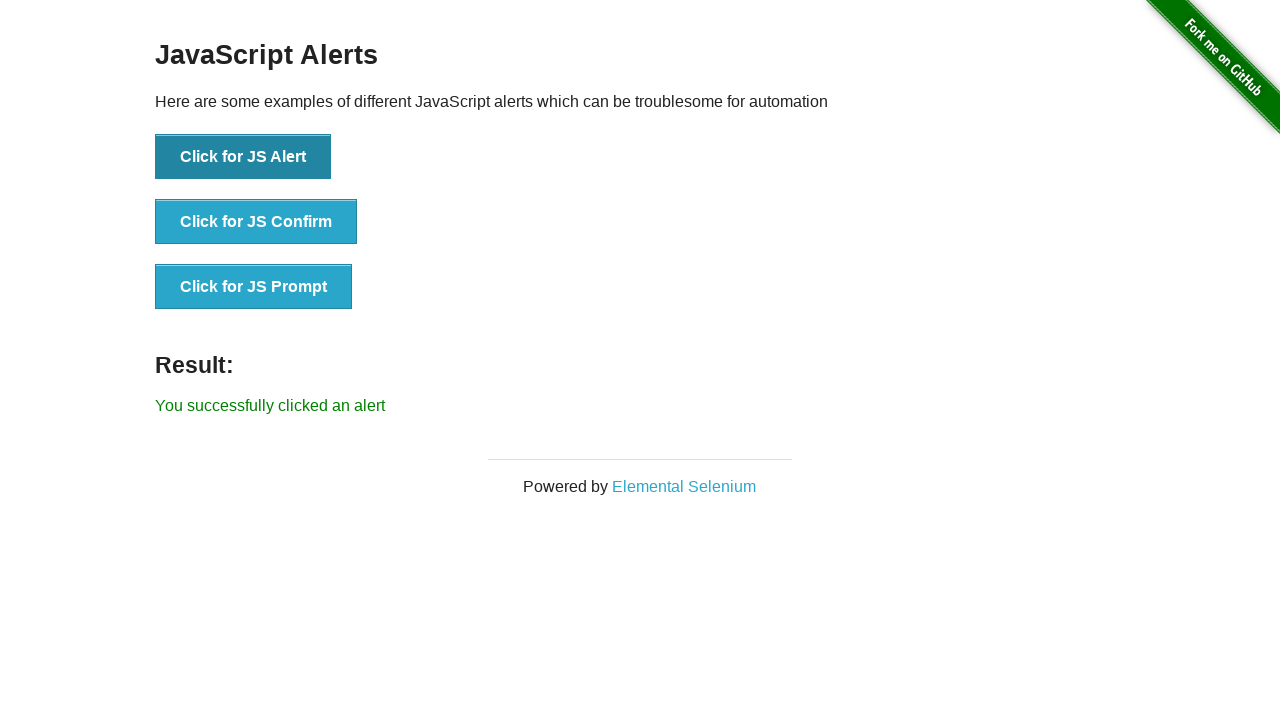

Alert was accepted and result message is now displayed
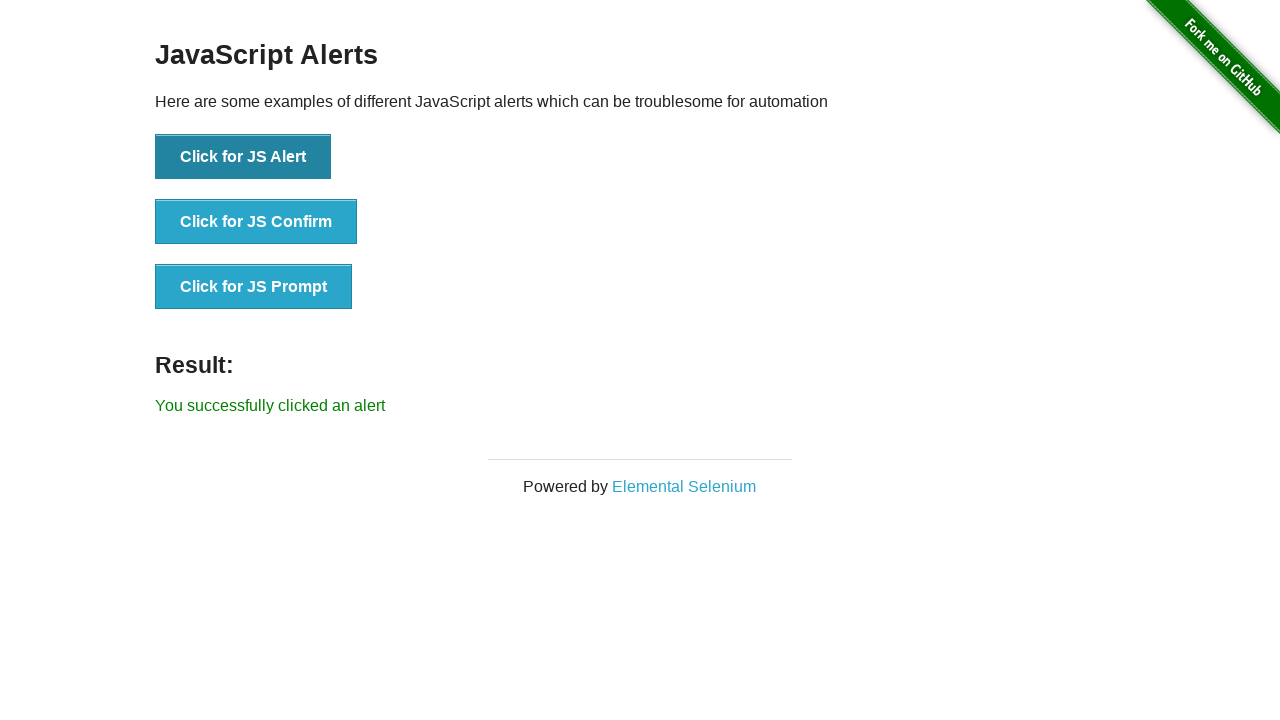

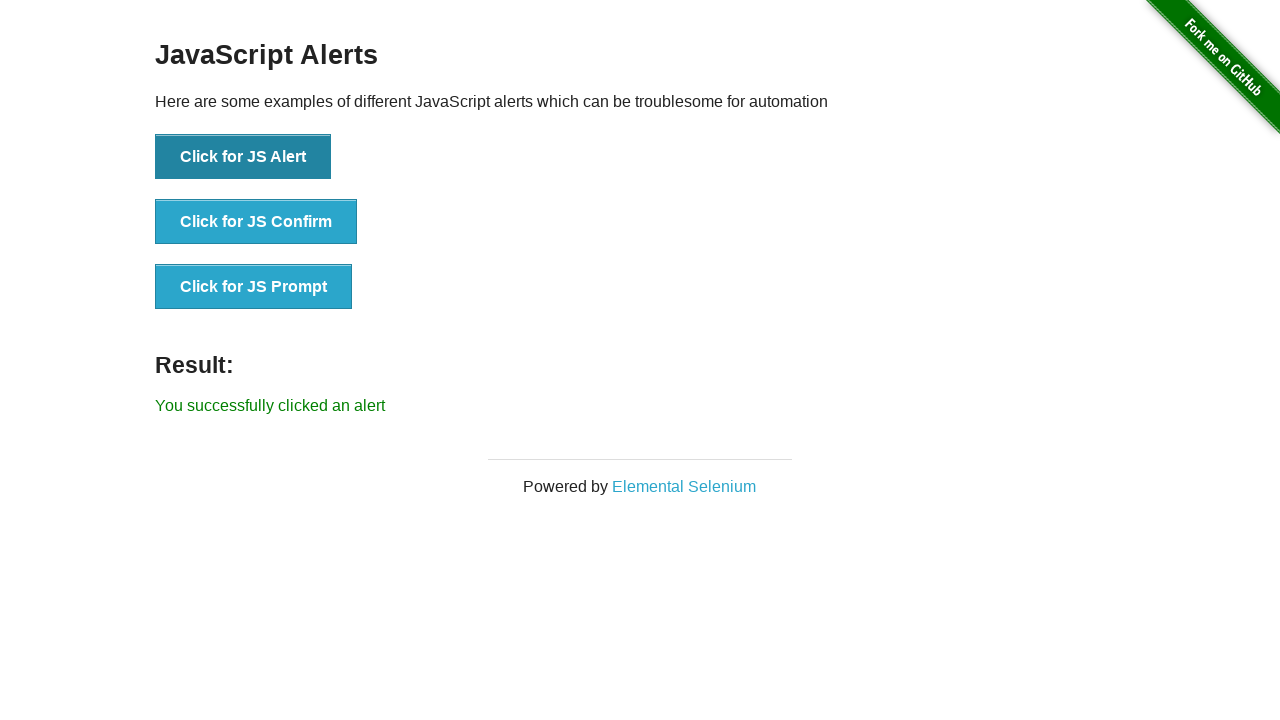